Tests a form that requires calculating the sum of two displayed numbers and selecting the result from a dropdown menu before submitting

Starting URL: http://suninjuly.github.io/selects1.html

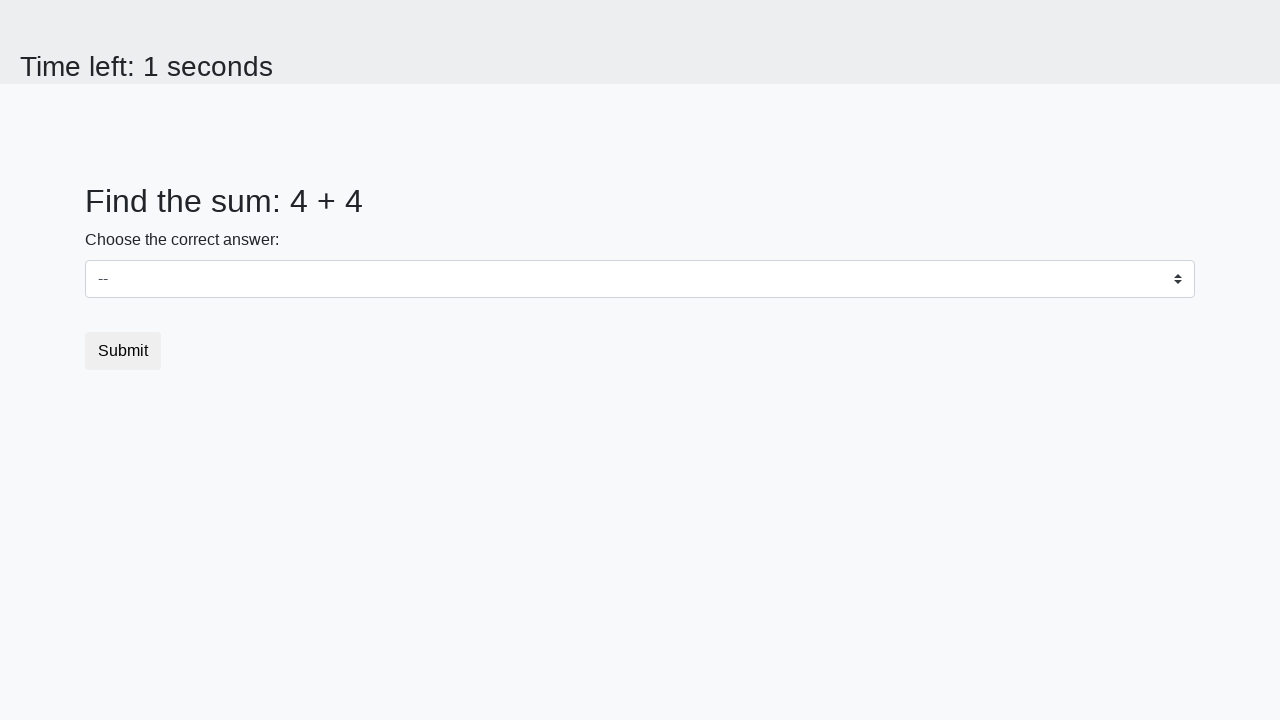

Retrieved first number from #num1 element
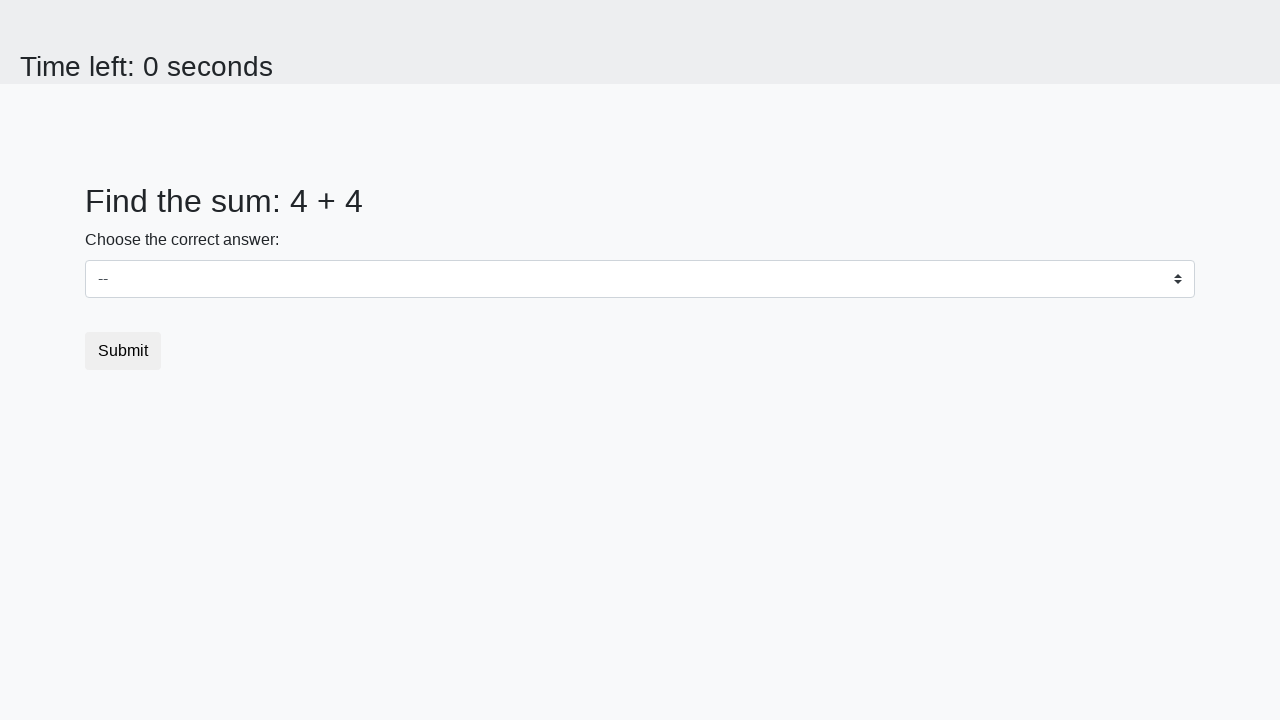

Retrieved second number from #num2 element
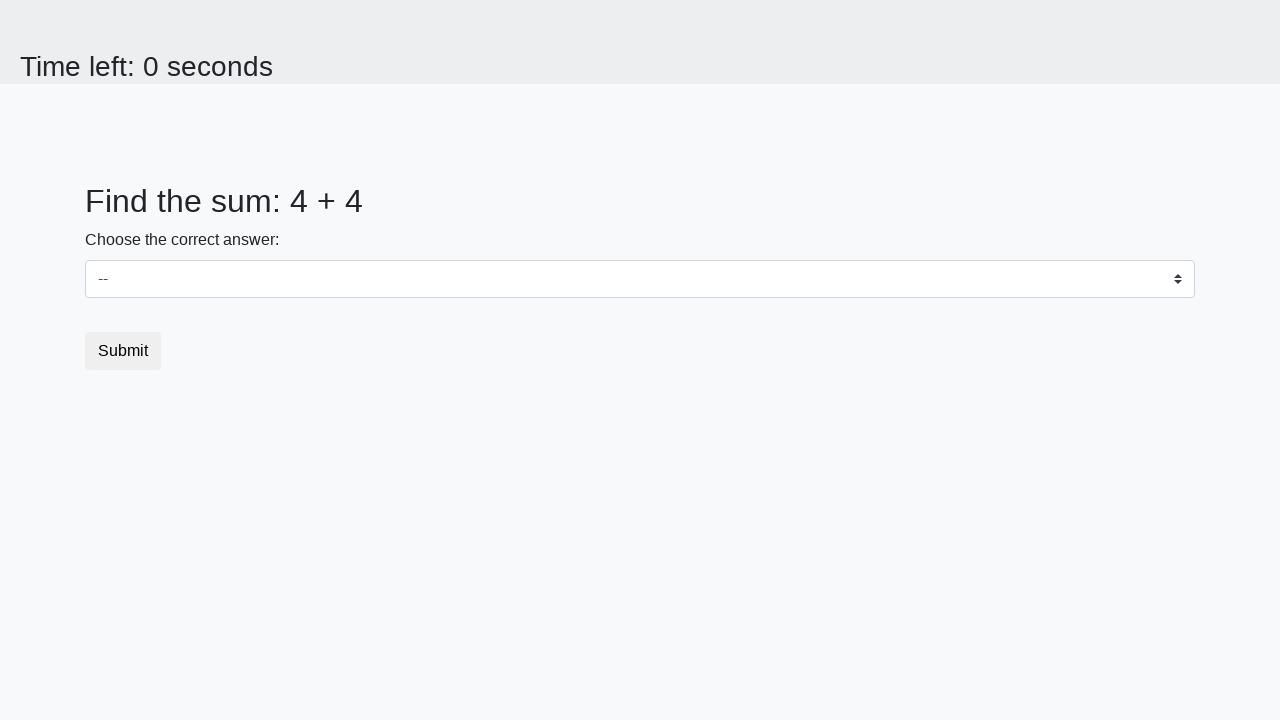

Calculated sum of 4 + 4 = 8
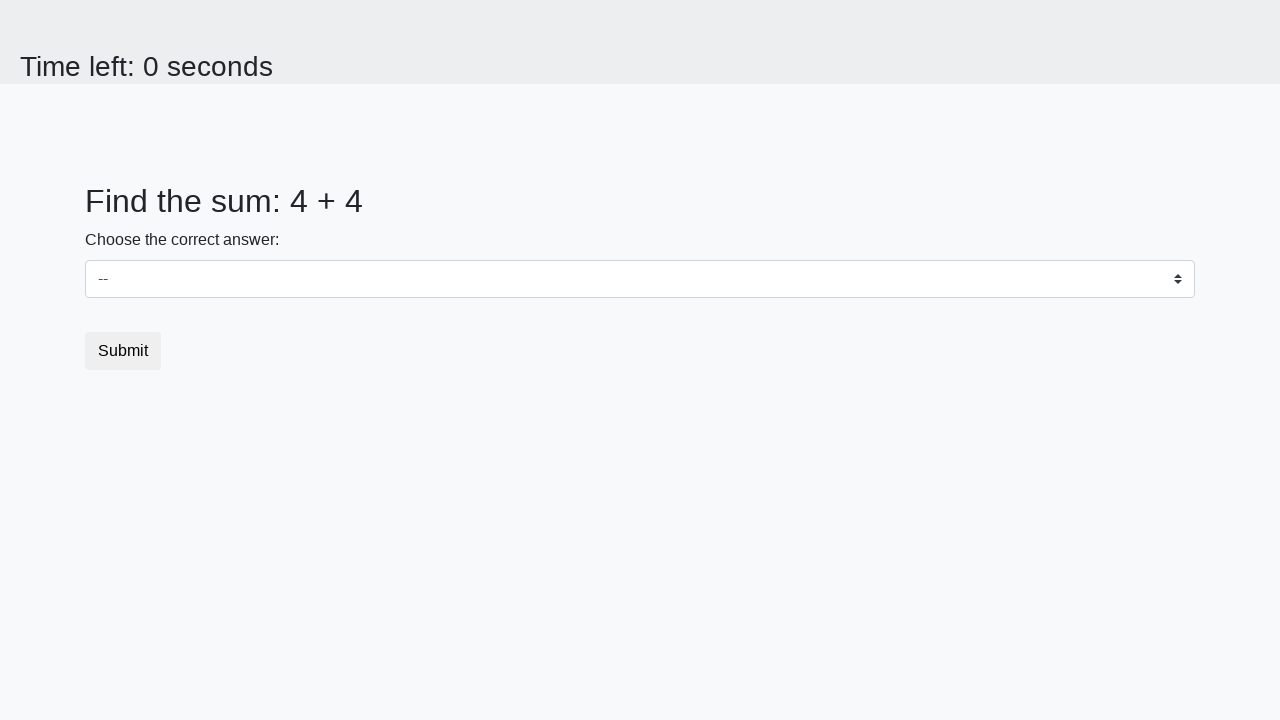

Selected sum value '8' from dropdown menu on select
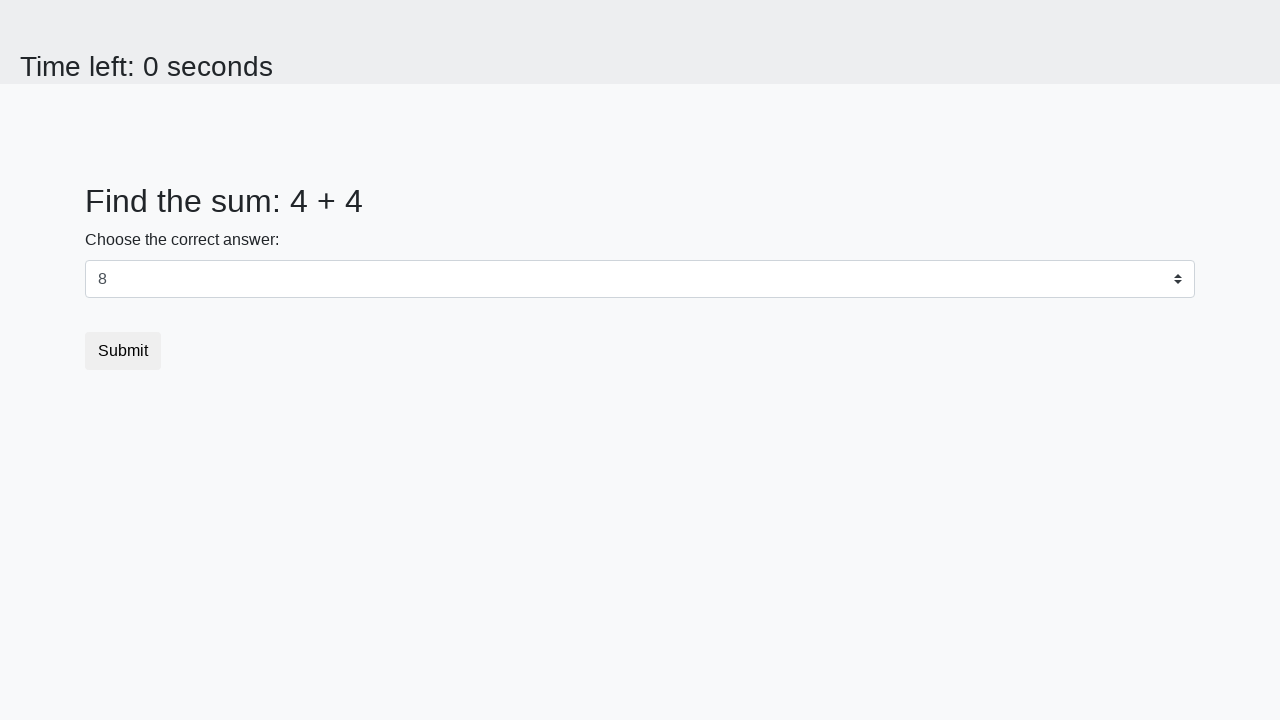

Clicked submit button to submit the form at (123, 351) on button.btn
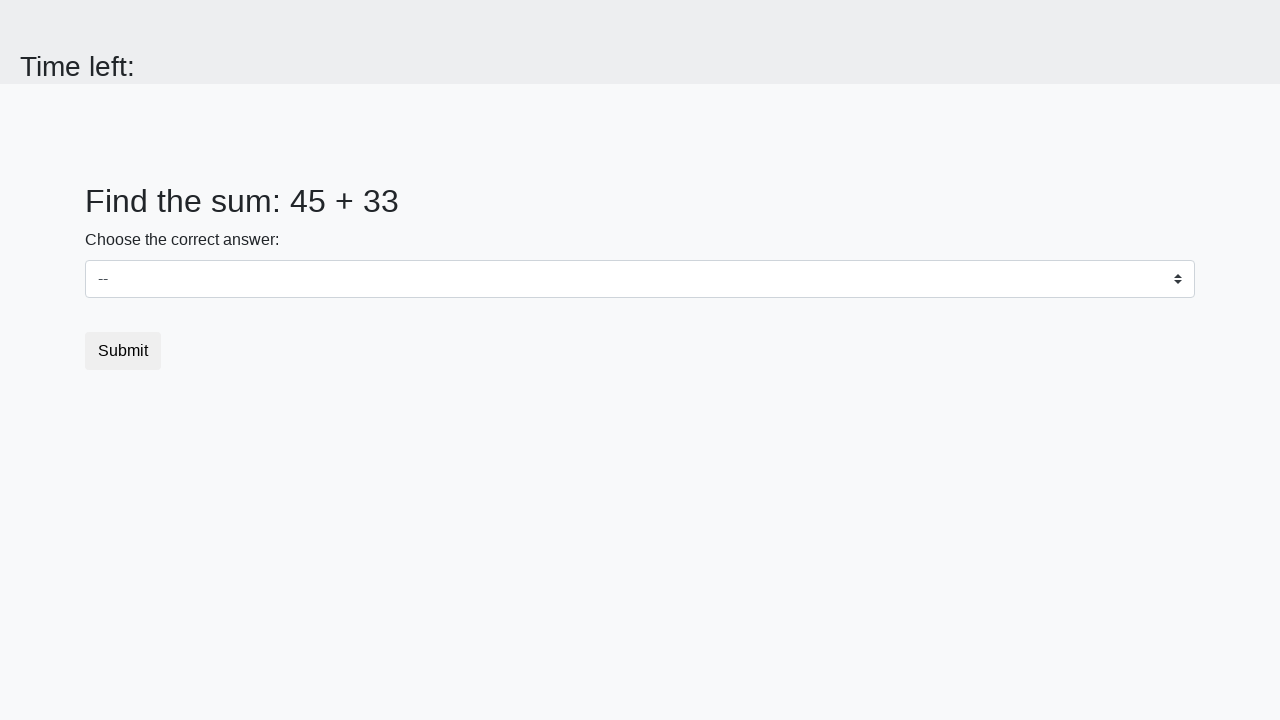

Waited 1 second for result to load
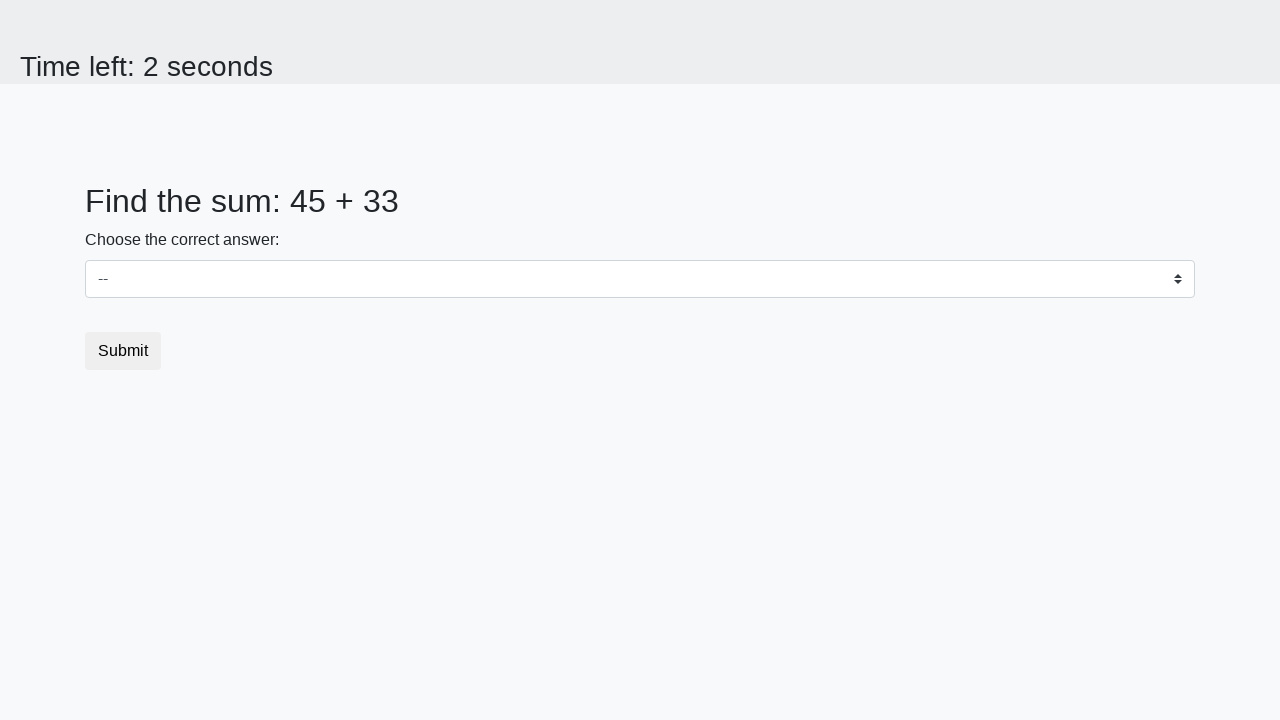

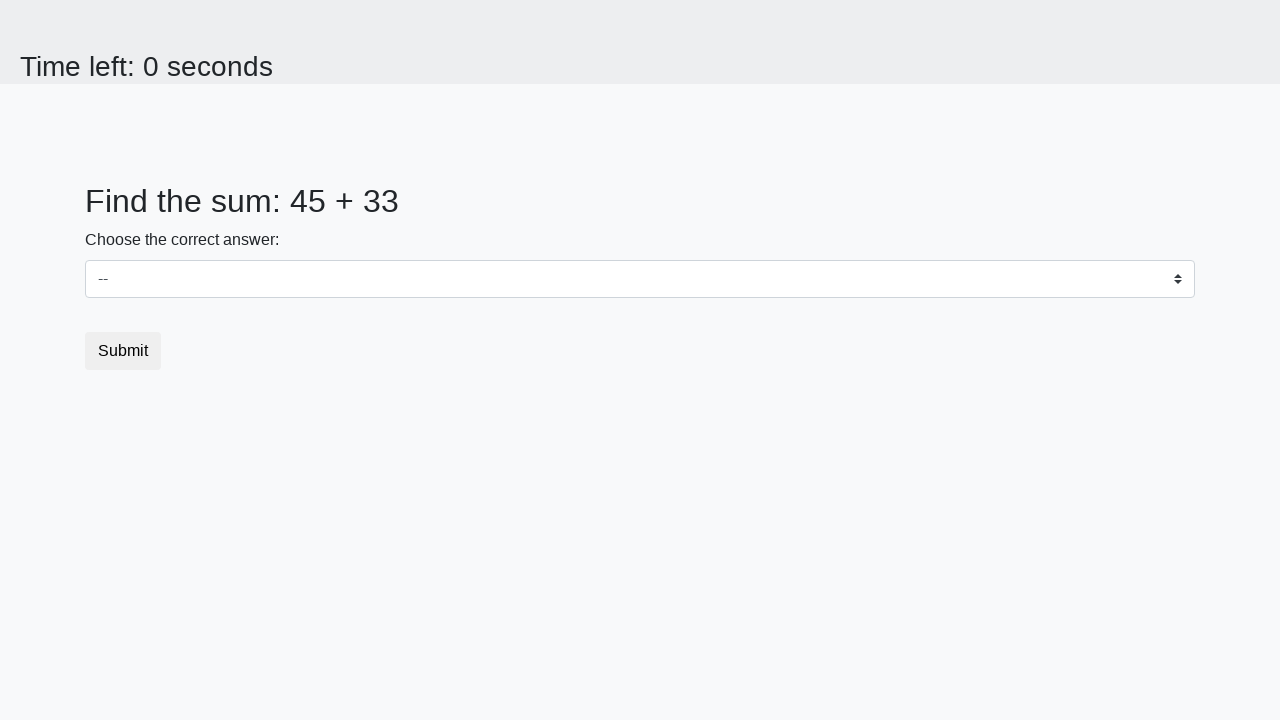